Tests selecting a country from a dropdown on the OrangeHRM free trial signup form page

Starting URL: https://www.orangehrm.com/en/30-day-free-trial/

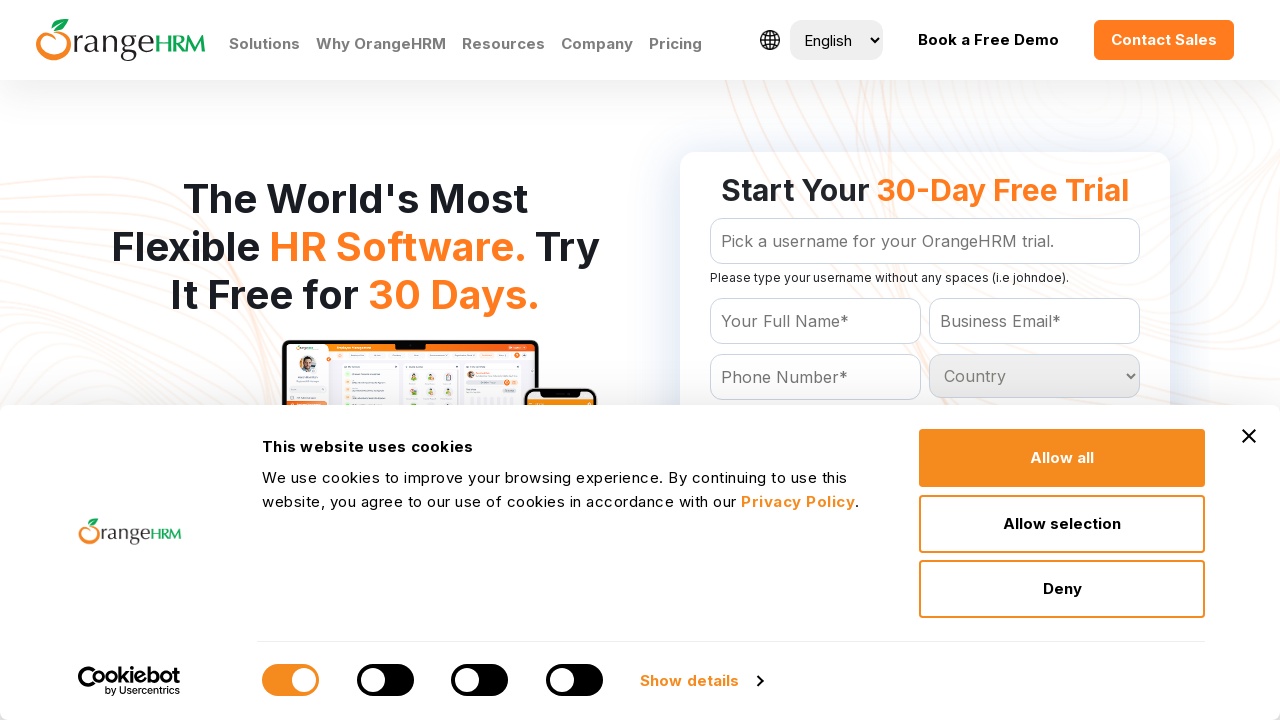

Clicked on the country dropdown to open it at (1035, 376) on select#Form_getForm_Country
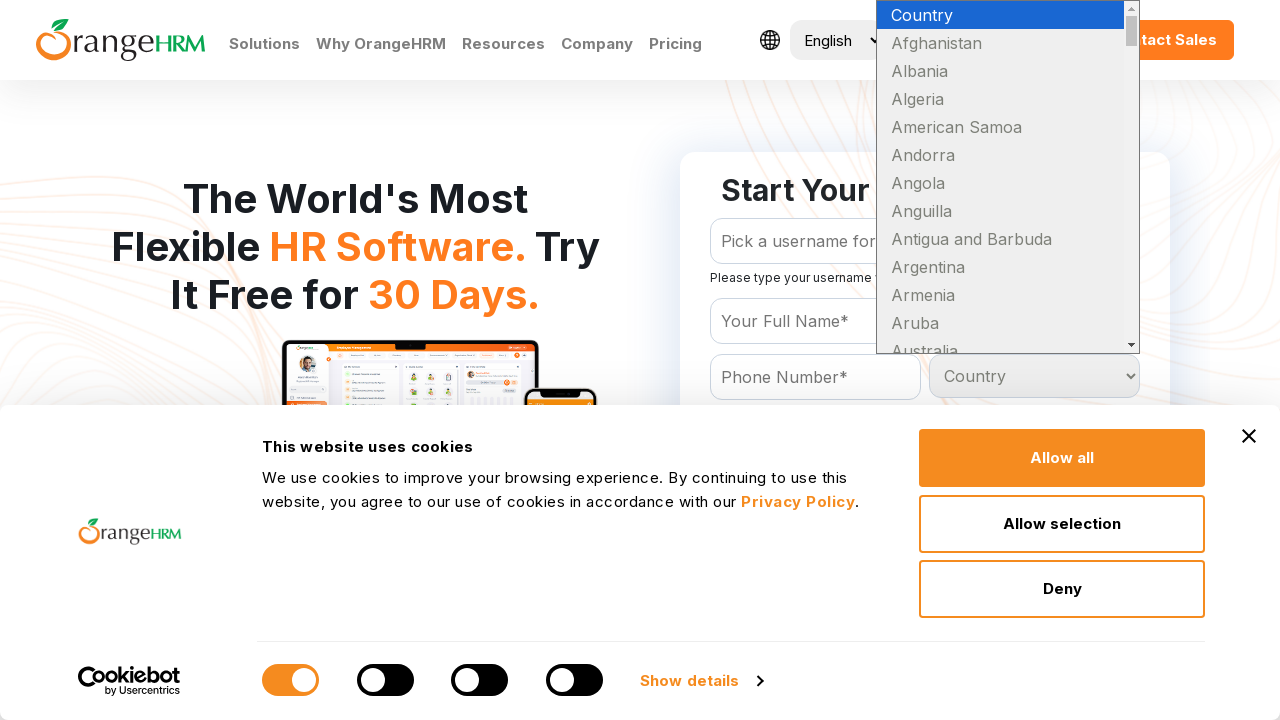

Selected 'India' from the country dropdown on select#Form_getForm_Country
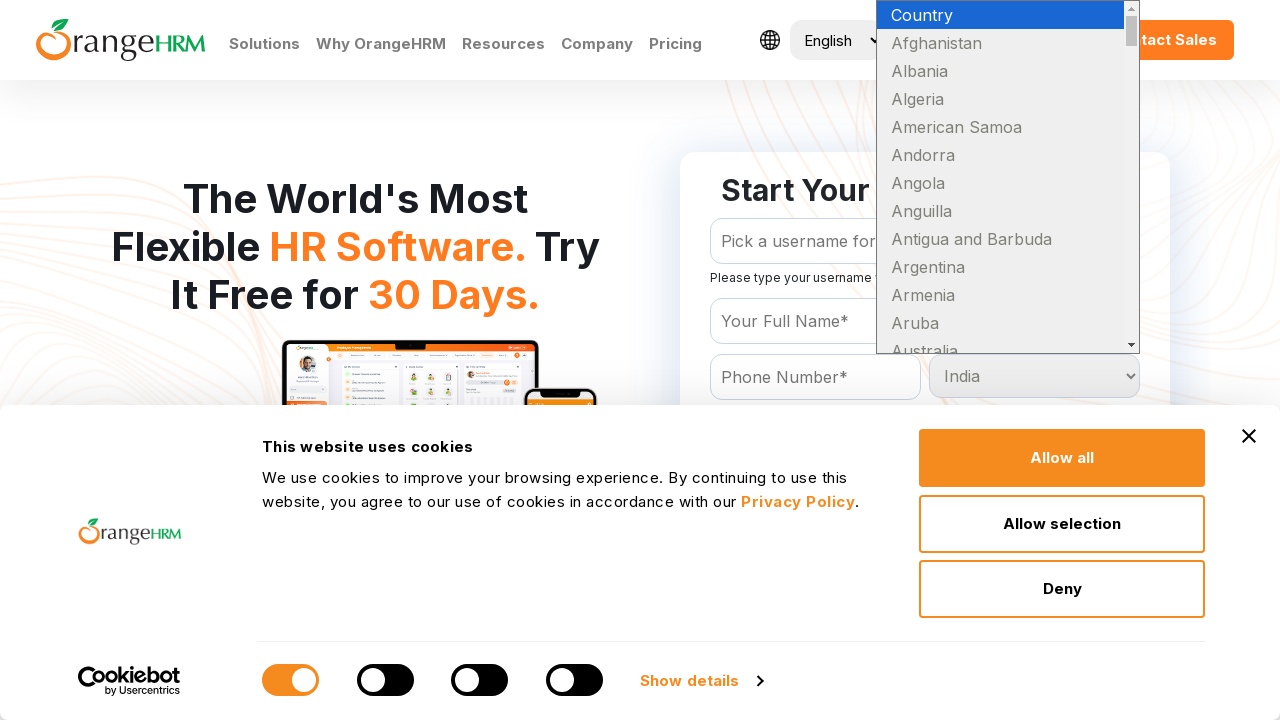

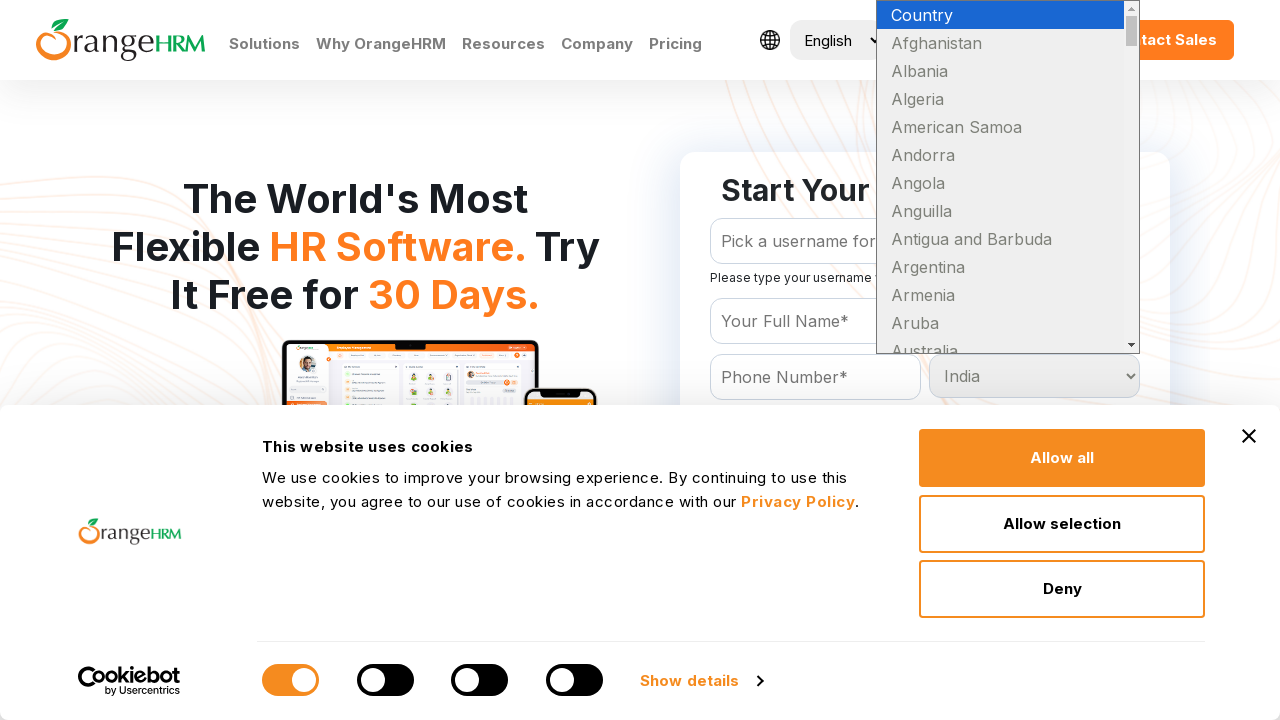